Tests state dropdown selection by selecting Illinois, then Virginia, then California, and verifies that California is the final selected option.

Starting URL: https://practice.cydeo.com/dropdown

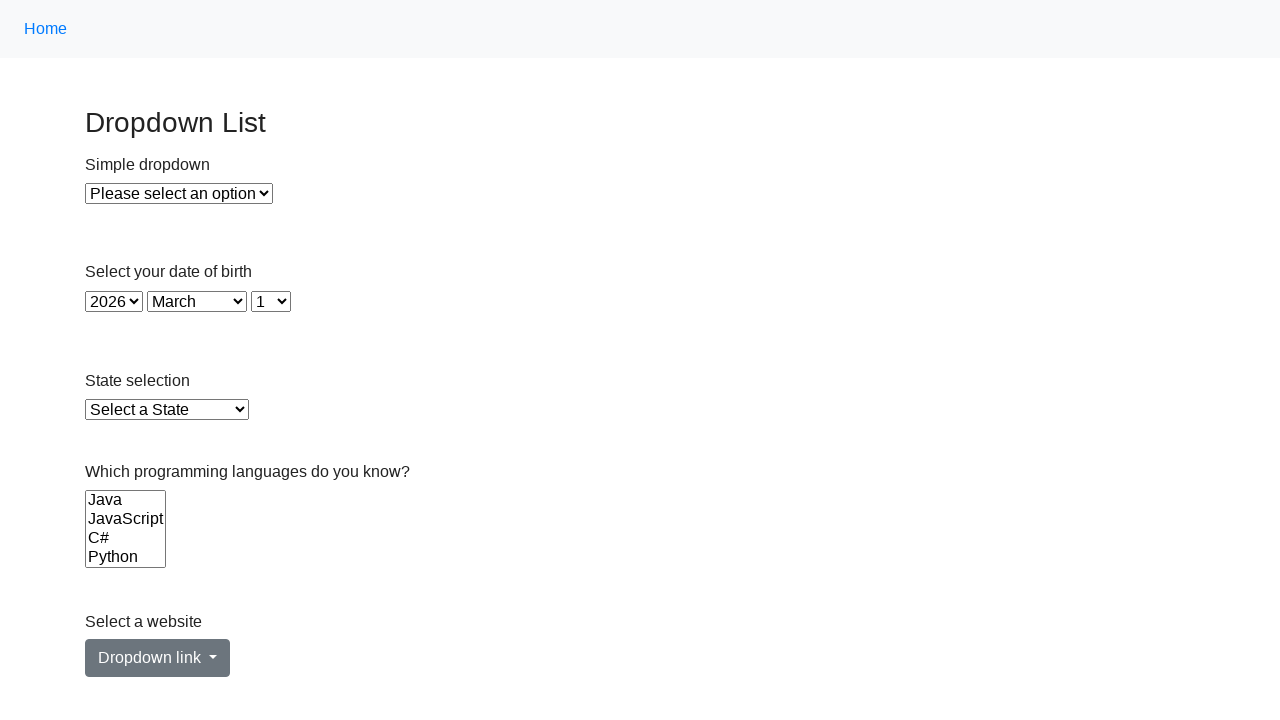

Selected Illinois from state dropdown by label on select#state
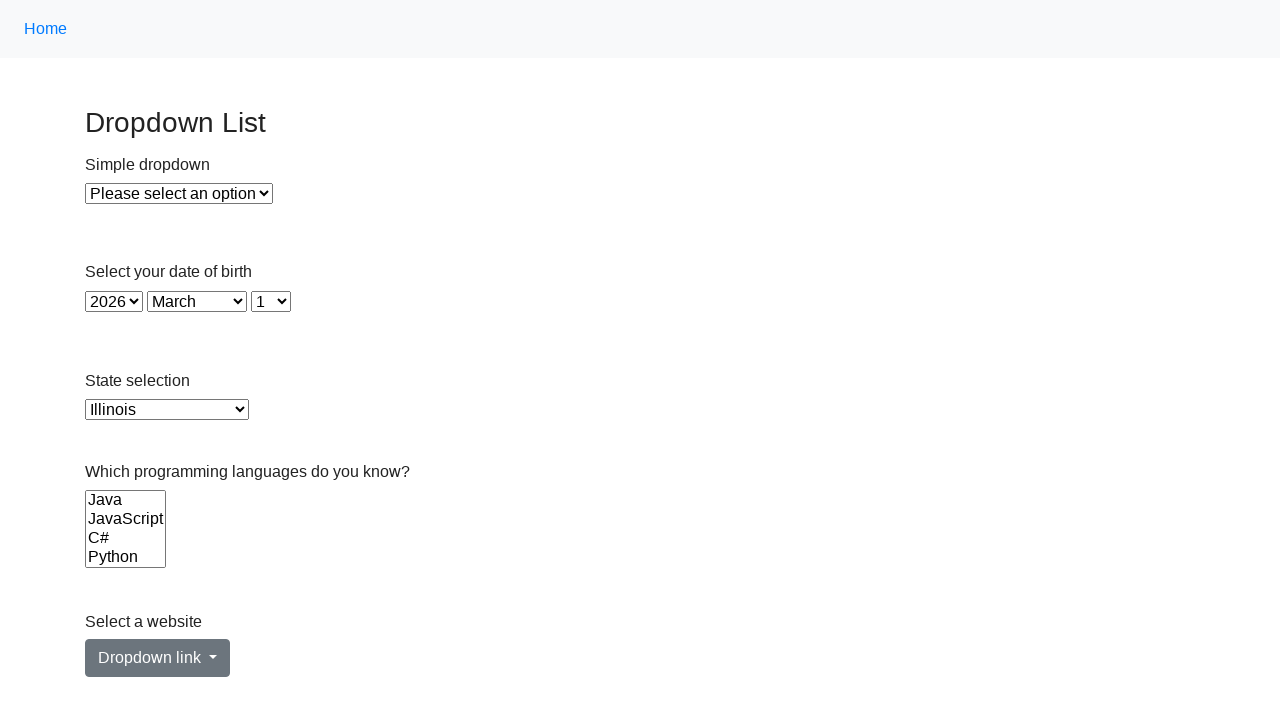

Selected Virginia from state dropdown by value 'VA' on select#state
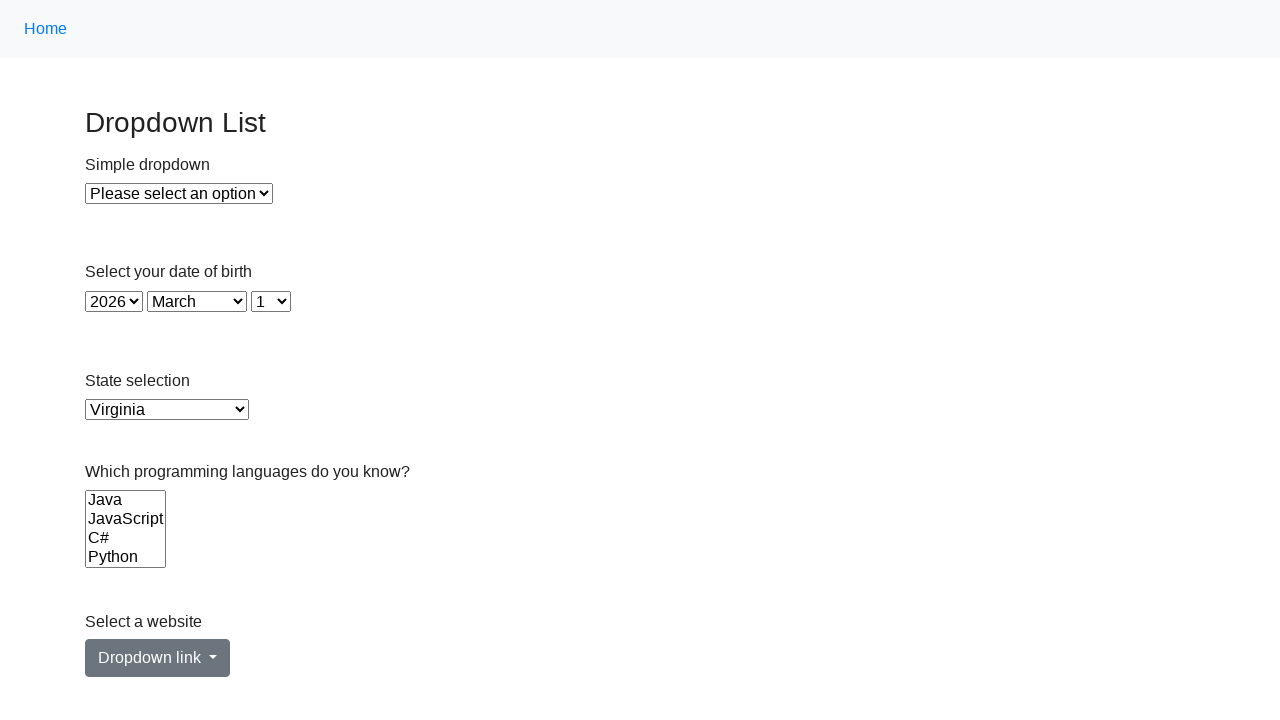

Selected California from state dropdown by index 5 on select#state
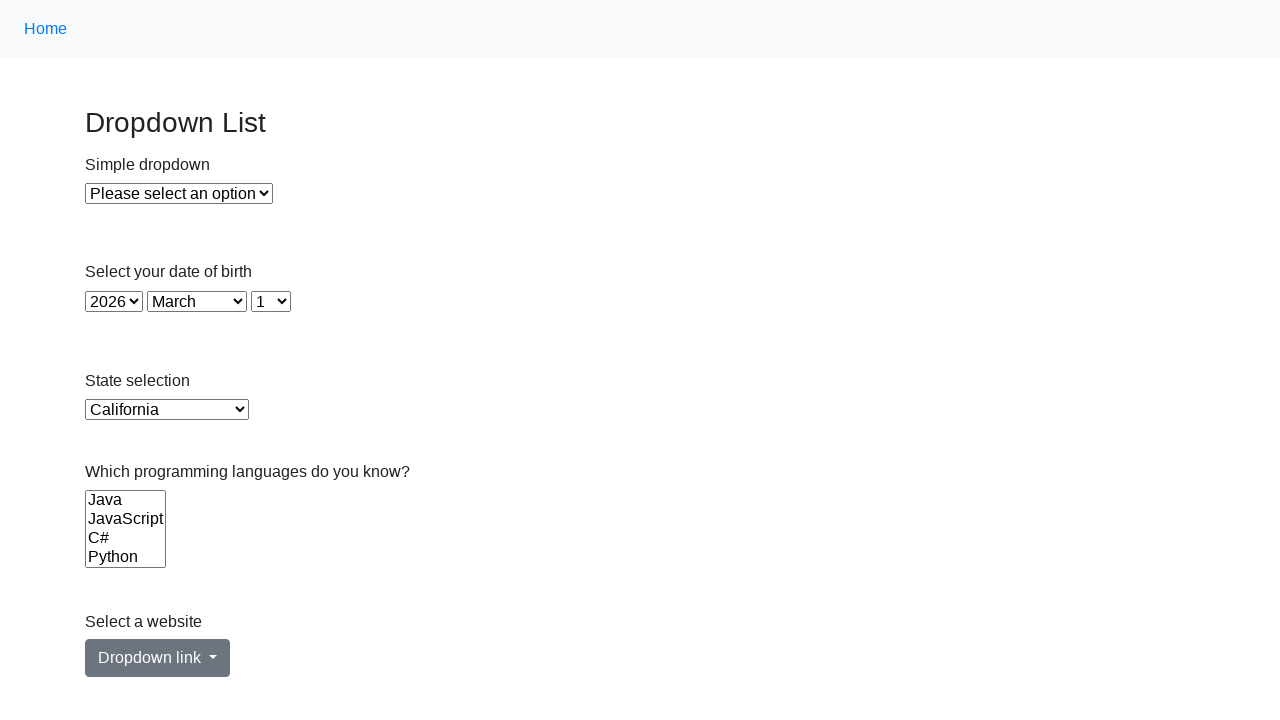

Located the currently selected option element
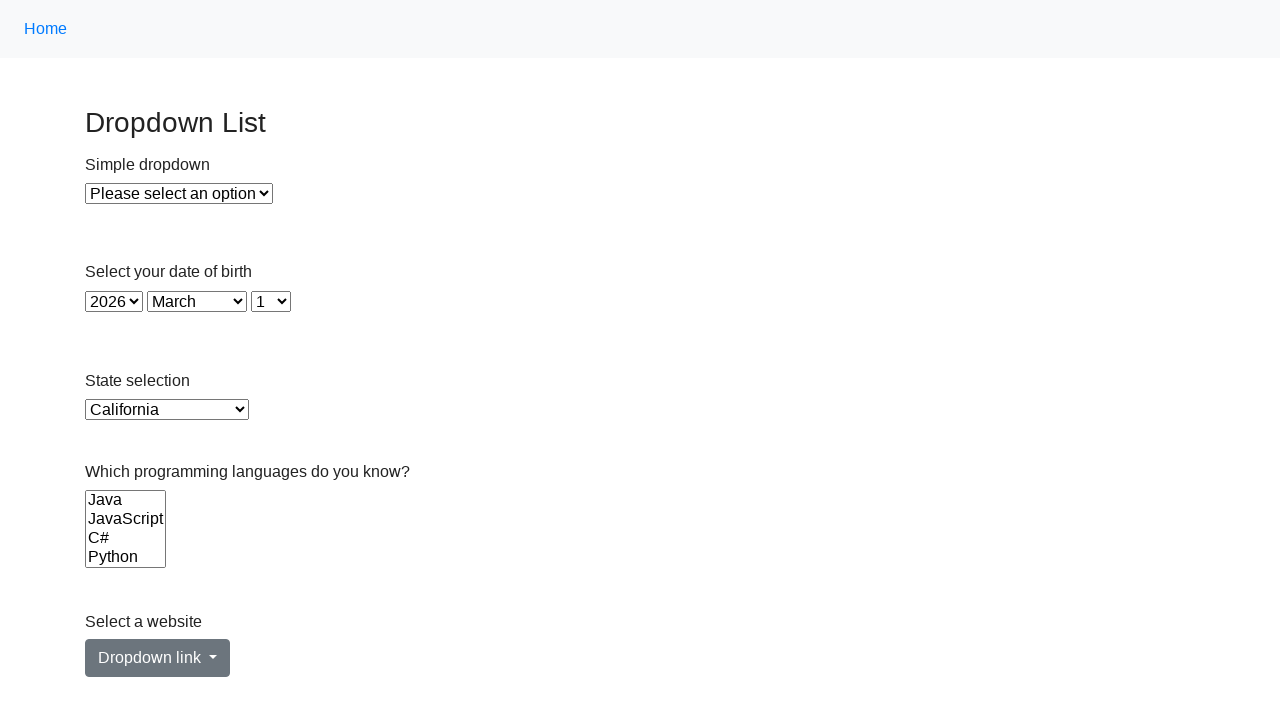

Verified that California is the selected option
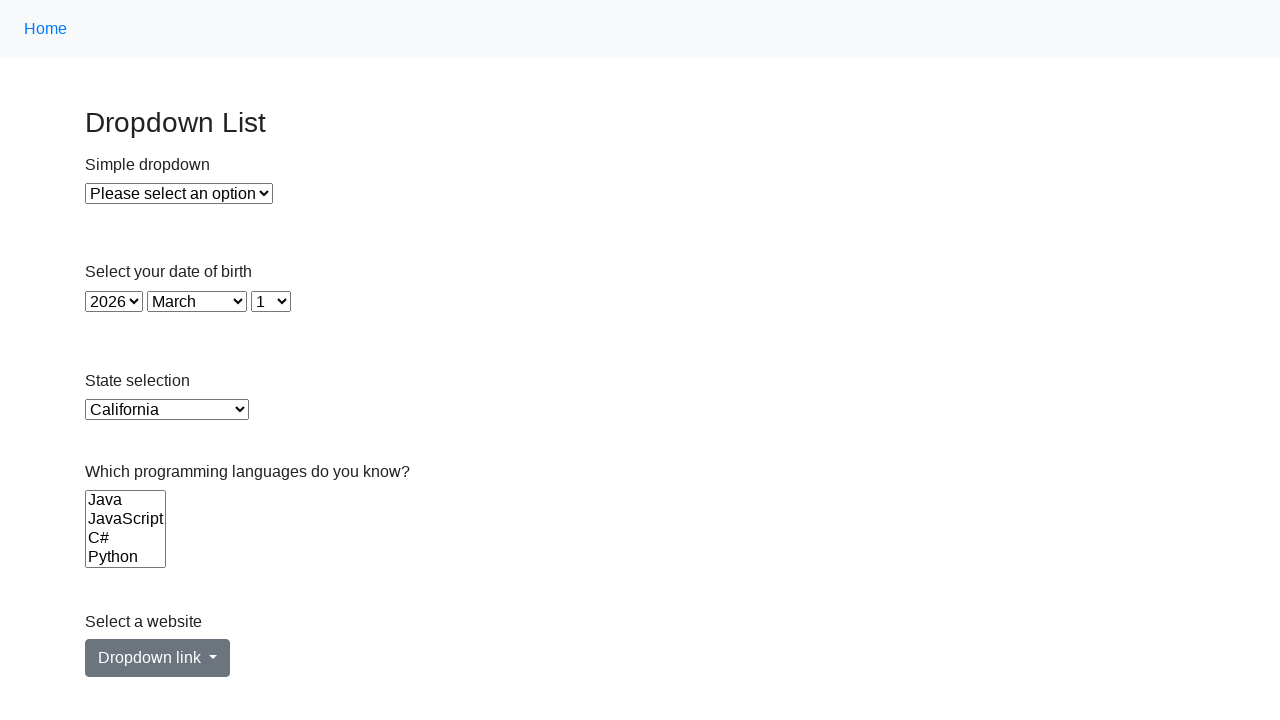

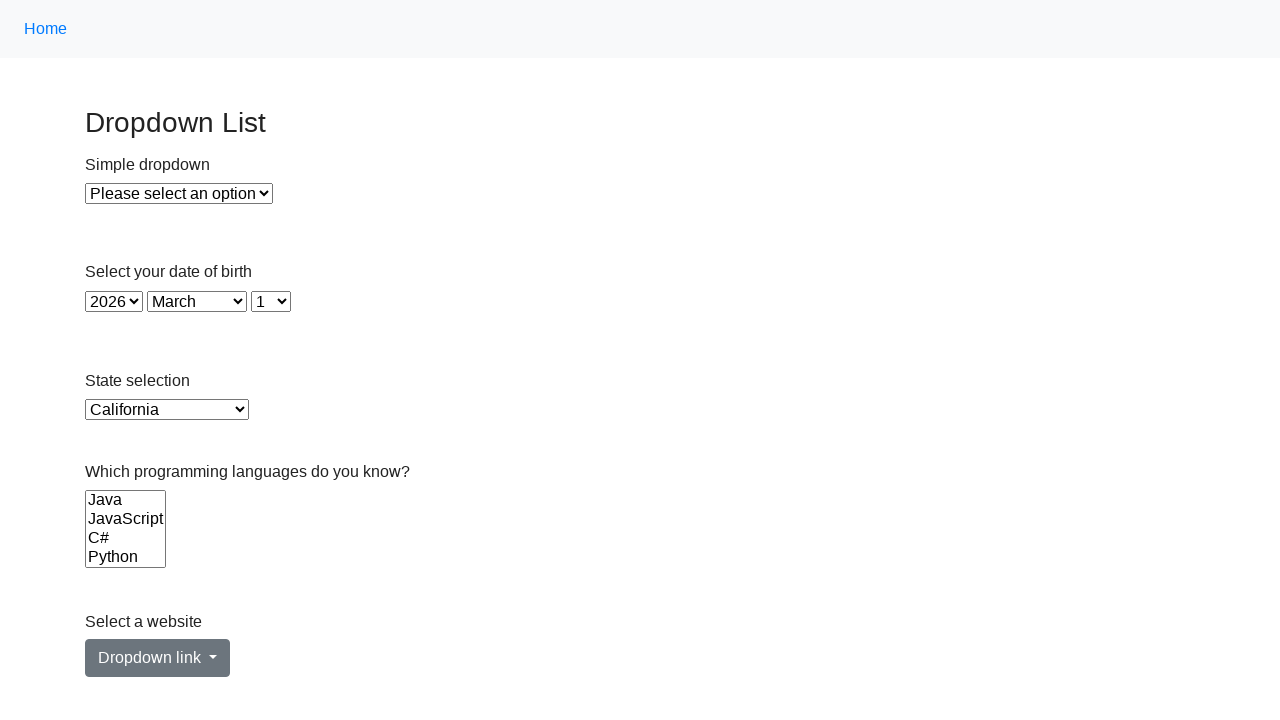